Tests article navigation and deletion by clicking article links and delete buttons on a statistics page

Starting URL: http://qa.skillbox.ru/module15/bignotes/#/statistic

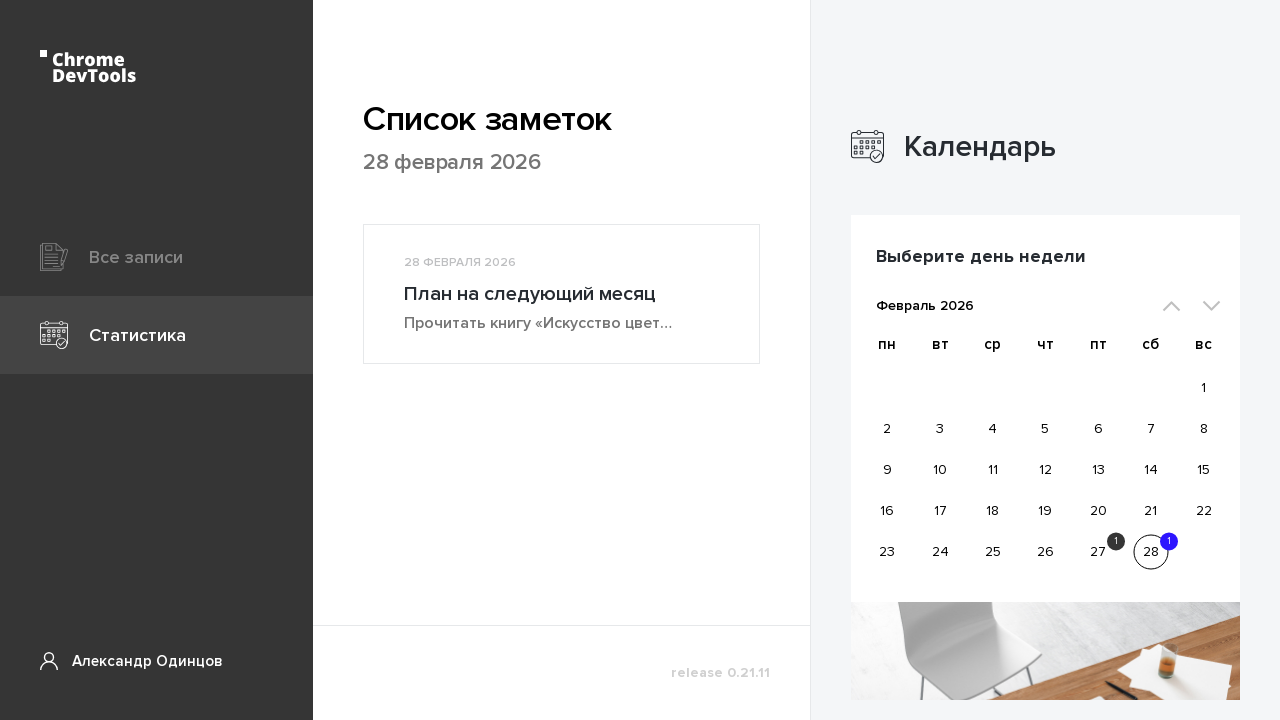

Clicked the first article link button on statistics page at (562, 294) on div.articlePreview.pageStatistic__article:nth-of-type(1) > button.articlePreview
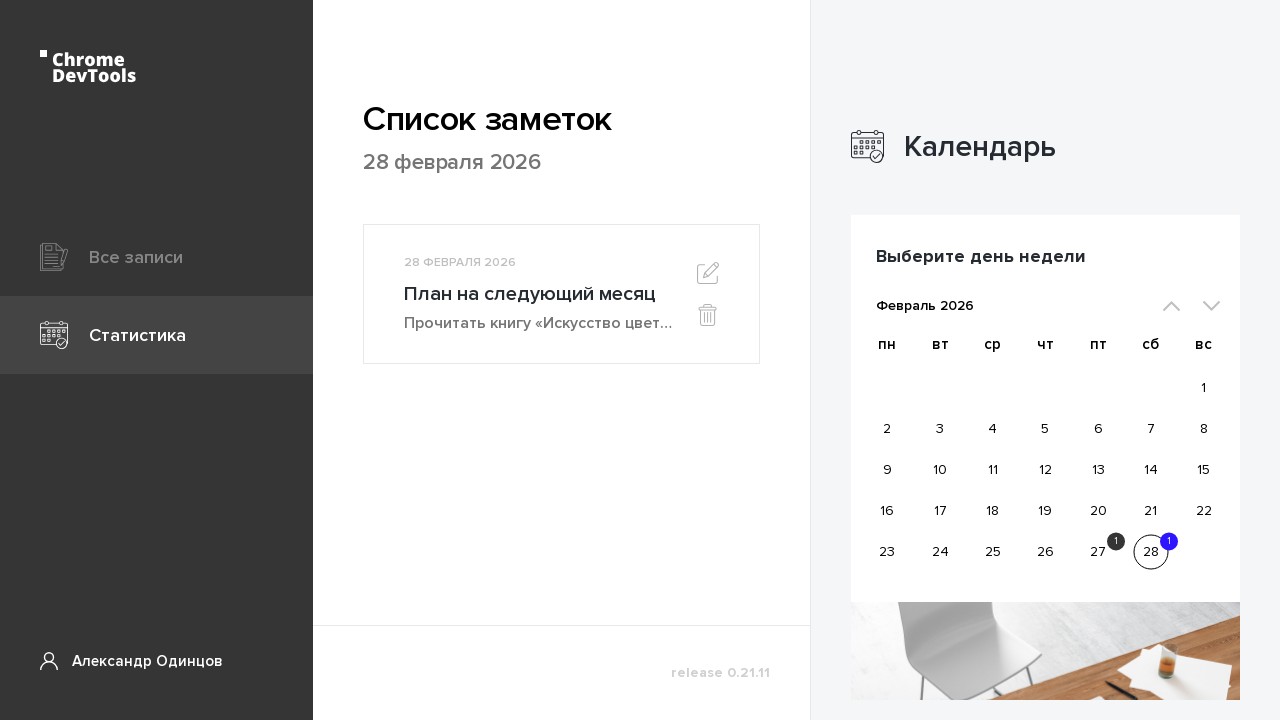

Article sidebar header loaded
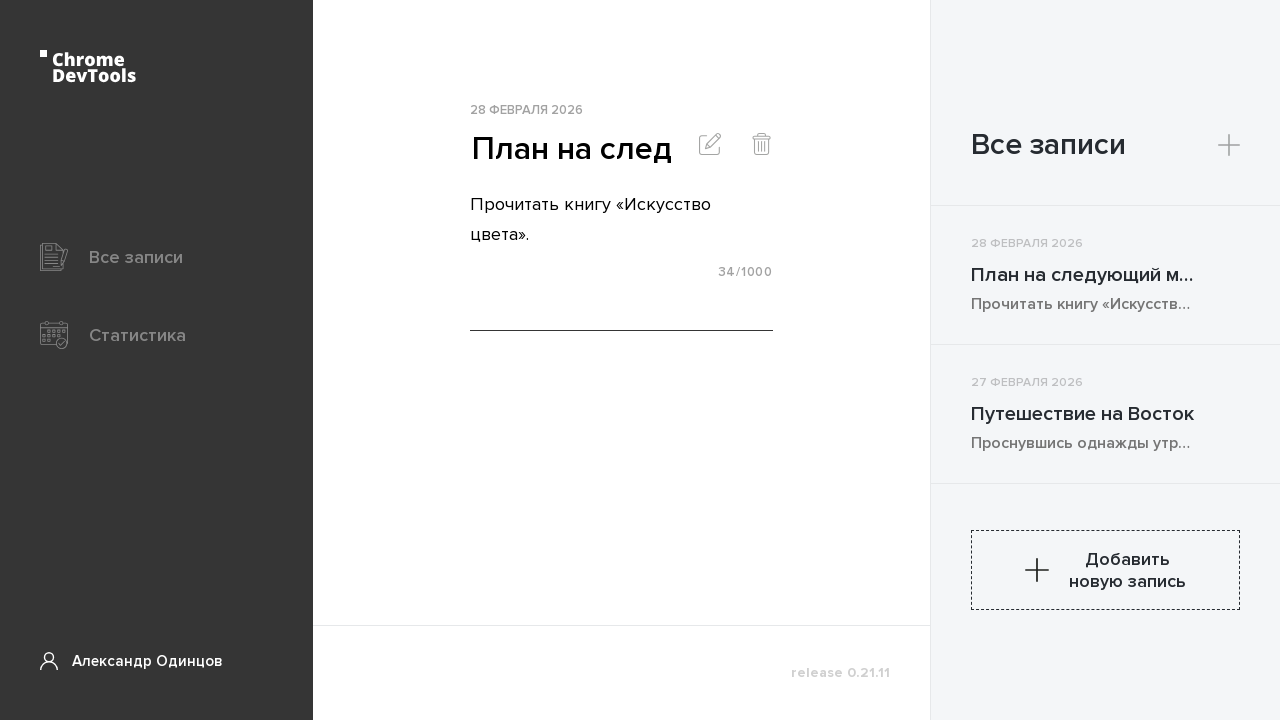

Clicked delete button to remove article at (762, 144) on button.pageArticle__button:nth-of-type(2) > svg.pageArticle__icon
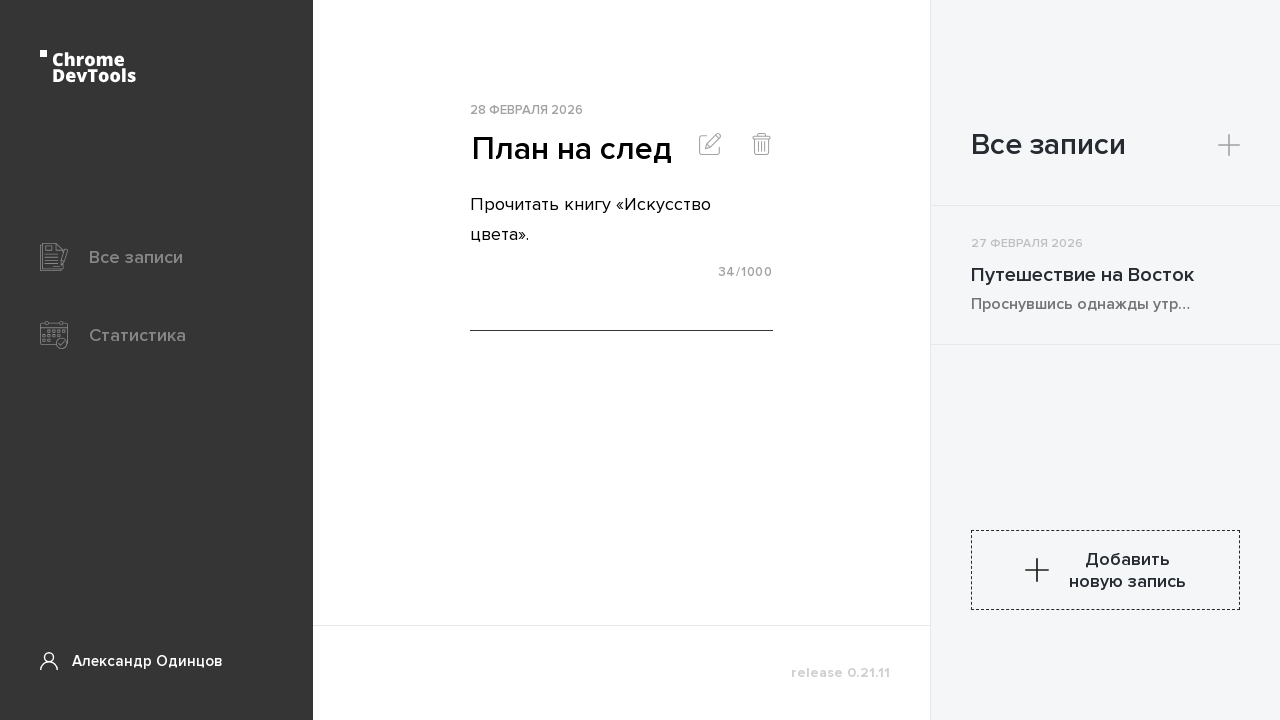

Clicked the first article preview link at (1106, 275) on div.articlePreview.pageArticle__articlePreview:nth-of-type(1) button.articlePrev
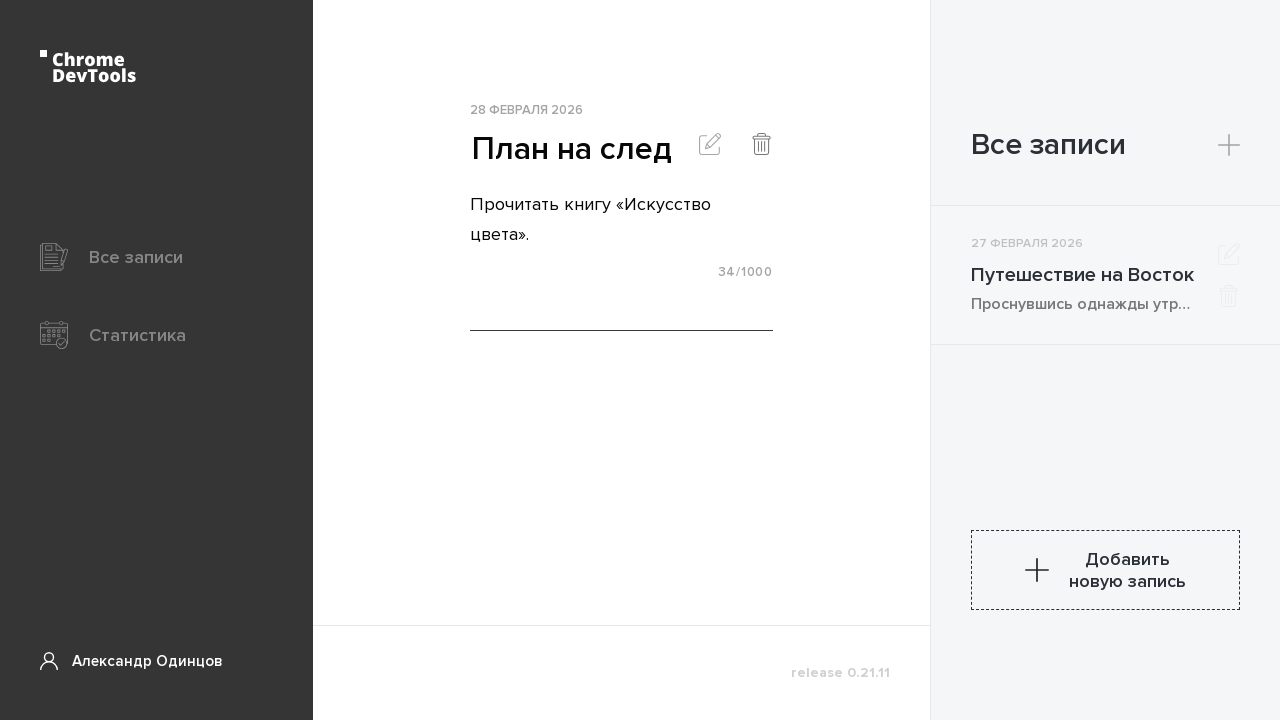

Clicked delete button again to remove another article at (762, 144) on button.pageArticle__button:nth-of-type(2) > svg.pageArticle__icon
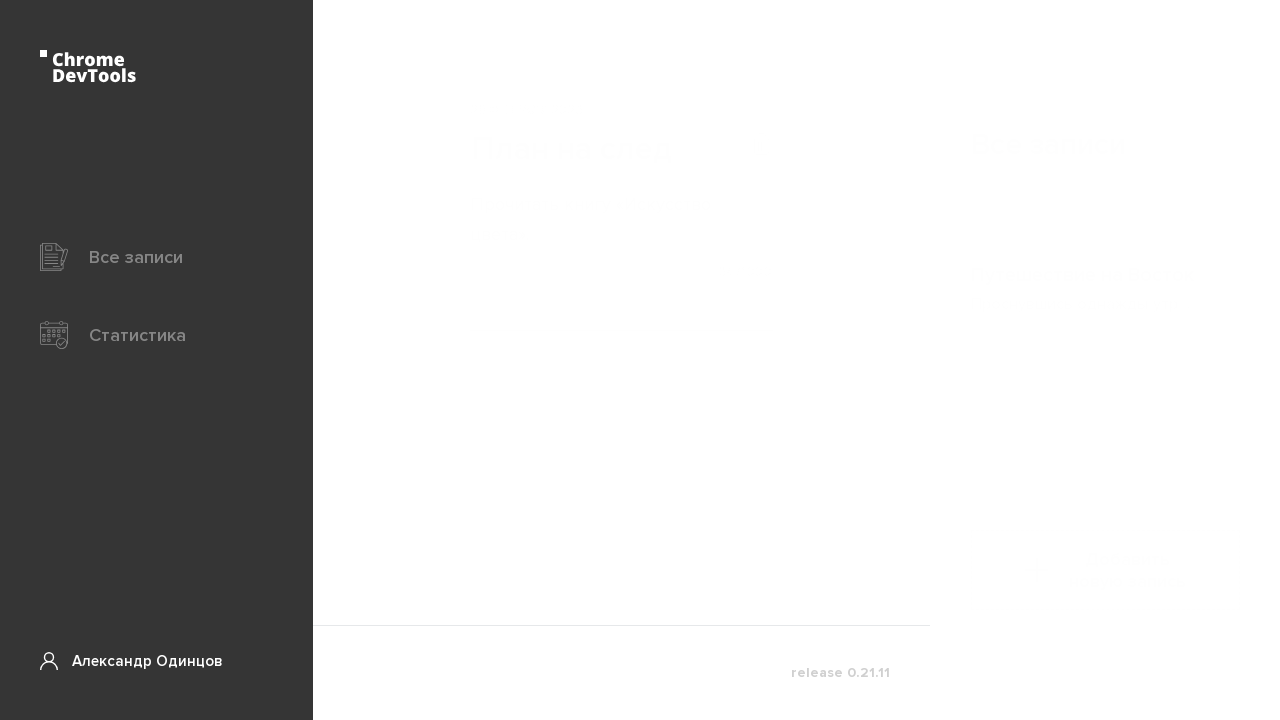

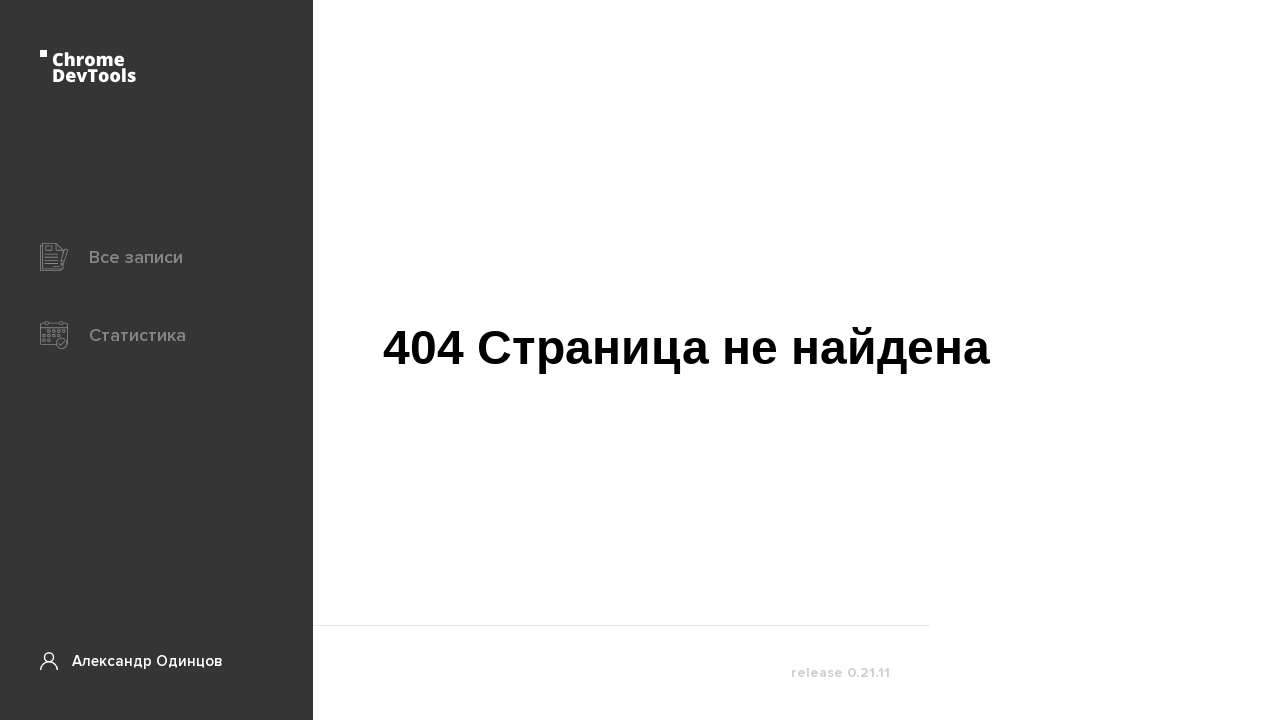